Tests the Walmart Costa Rica mega menu functionality by opening the menu, hovering over category items to trigger submenus, and verifying that the menu navigation structure loads correctly.

Starting URL: https://www.walmart.co.cr/

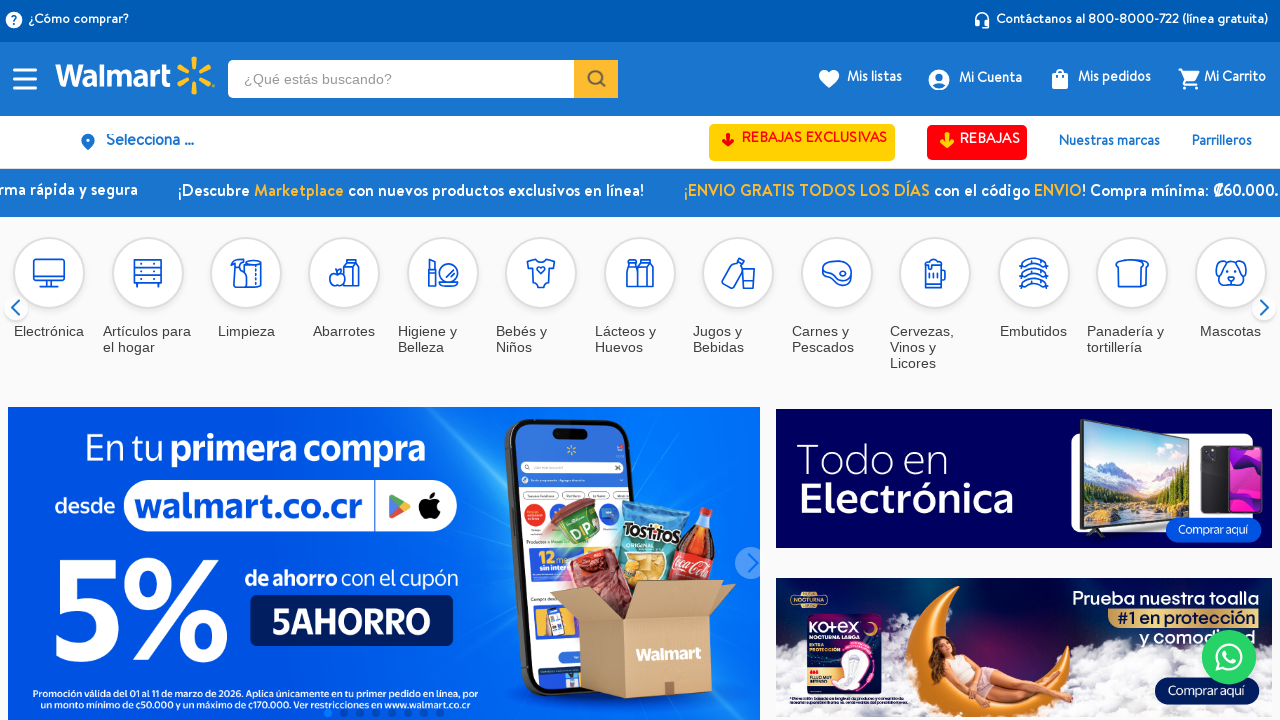

Page DOM content loaded
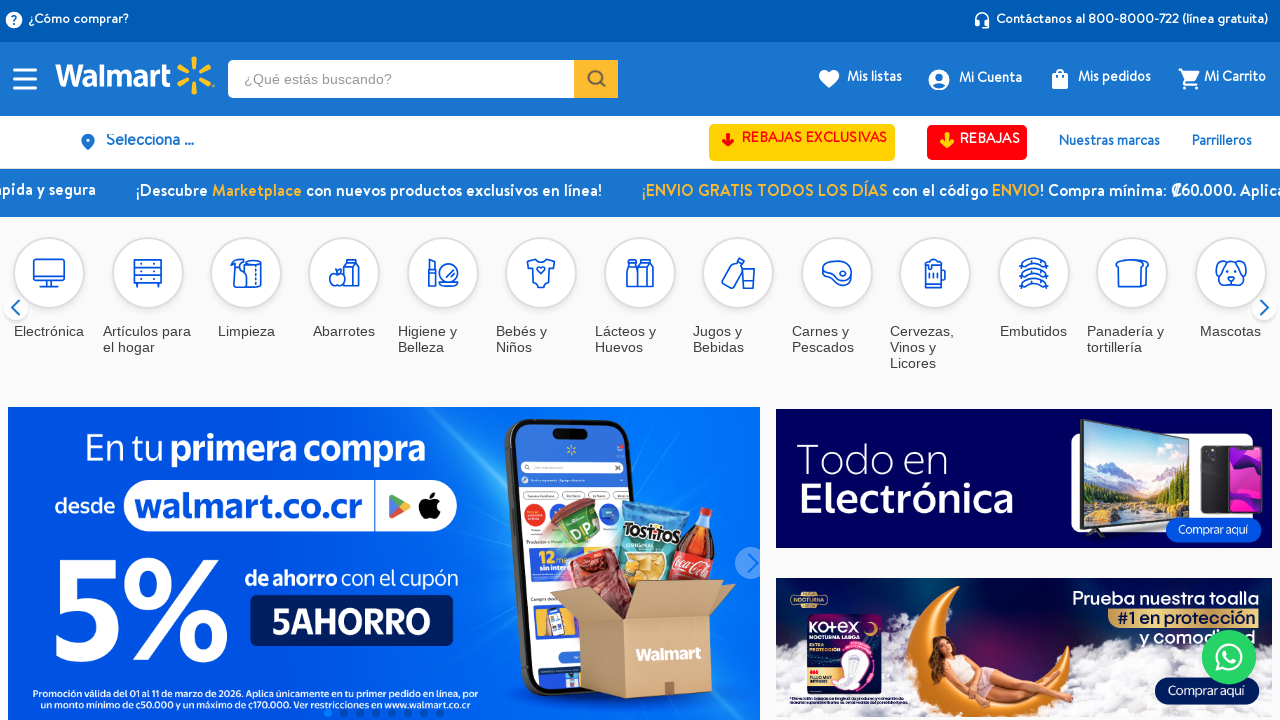

Waited 2 seconds for page rendering
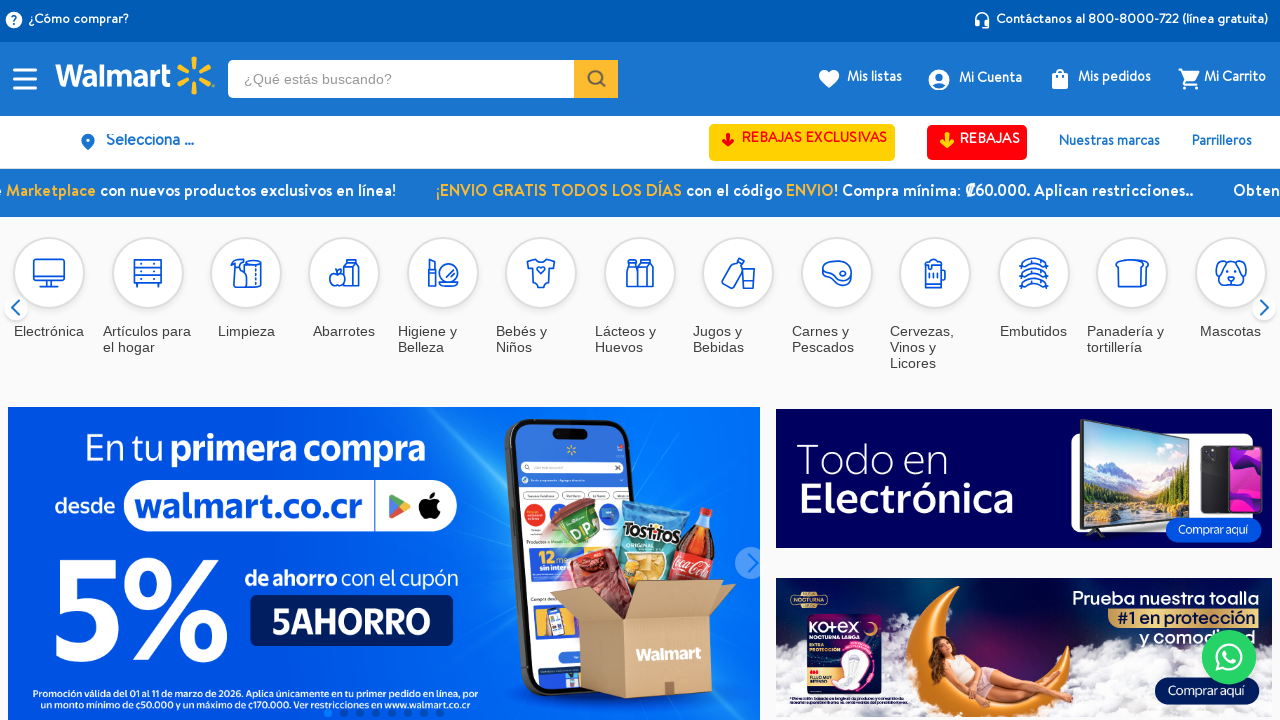

Clicked mega menu open icon at (25, 78) on div.walmartcr-mega-menu-1-x-openIconContainer
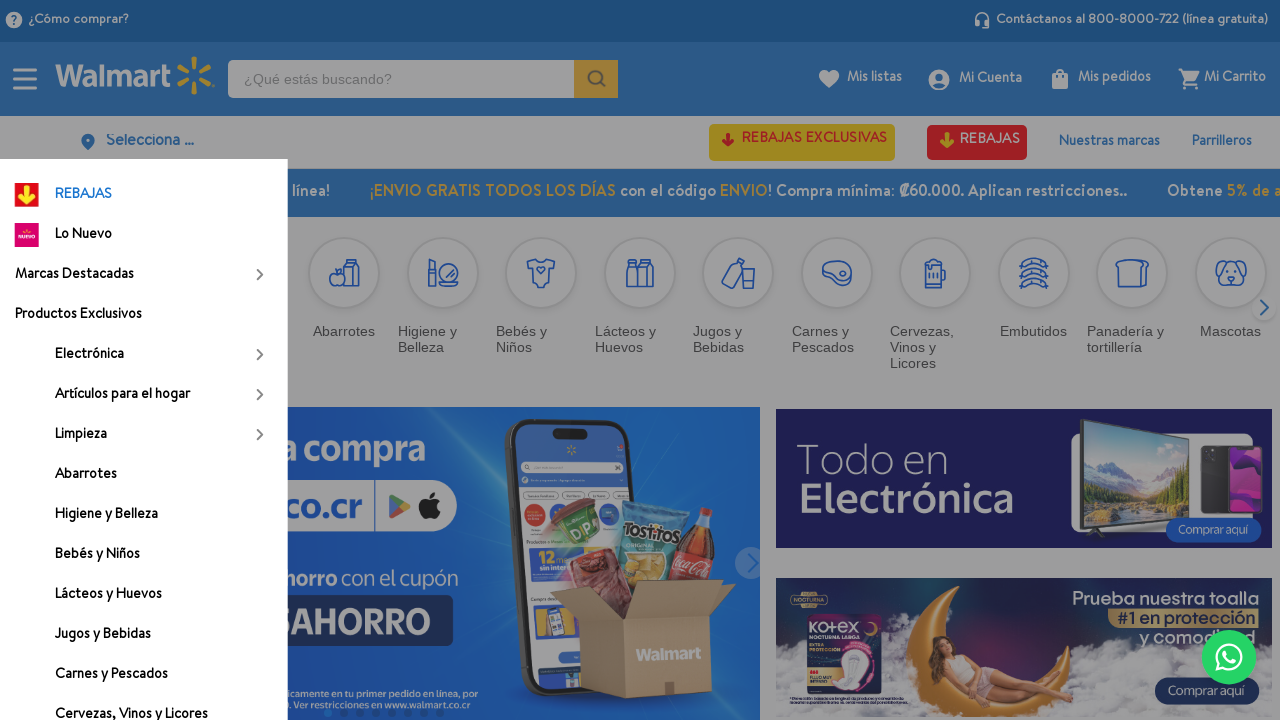

Menu categories loaded
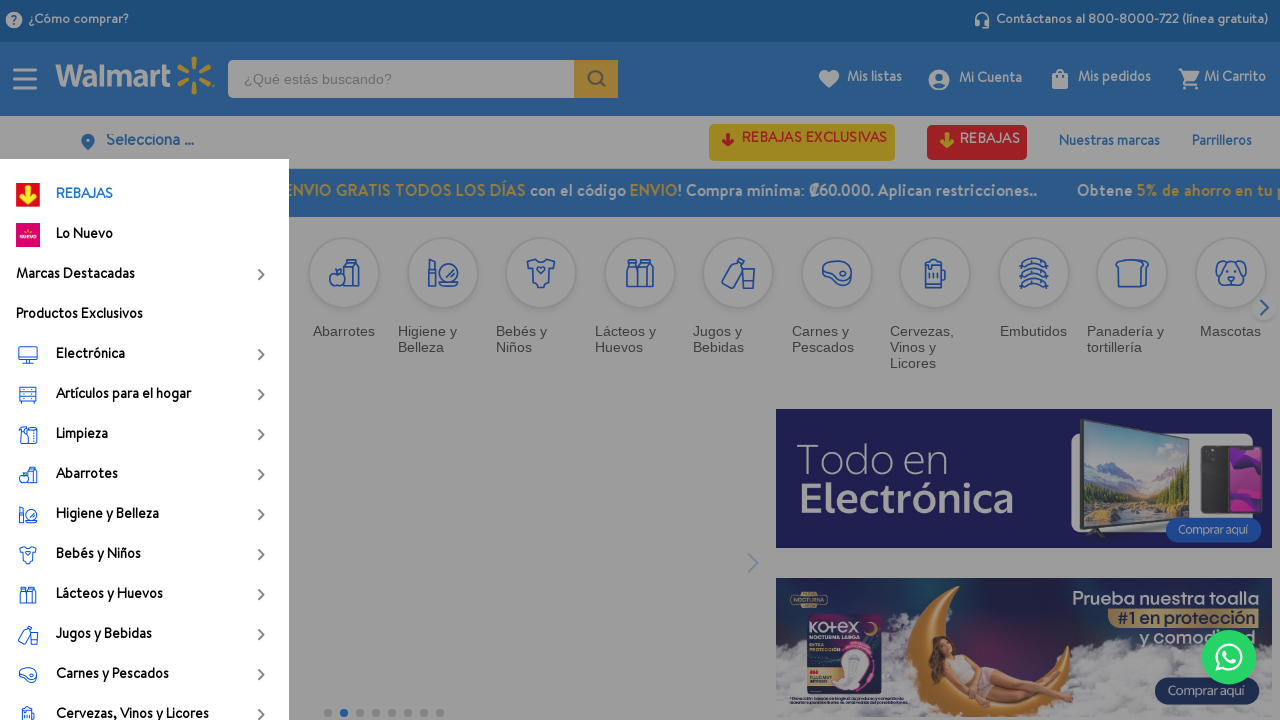

Located first level category elements
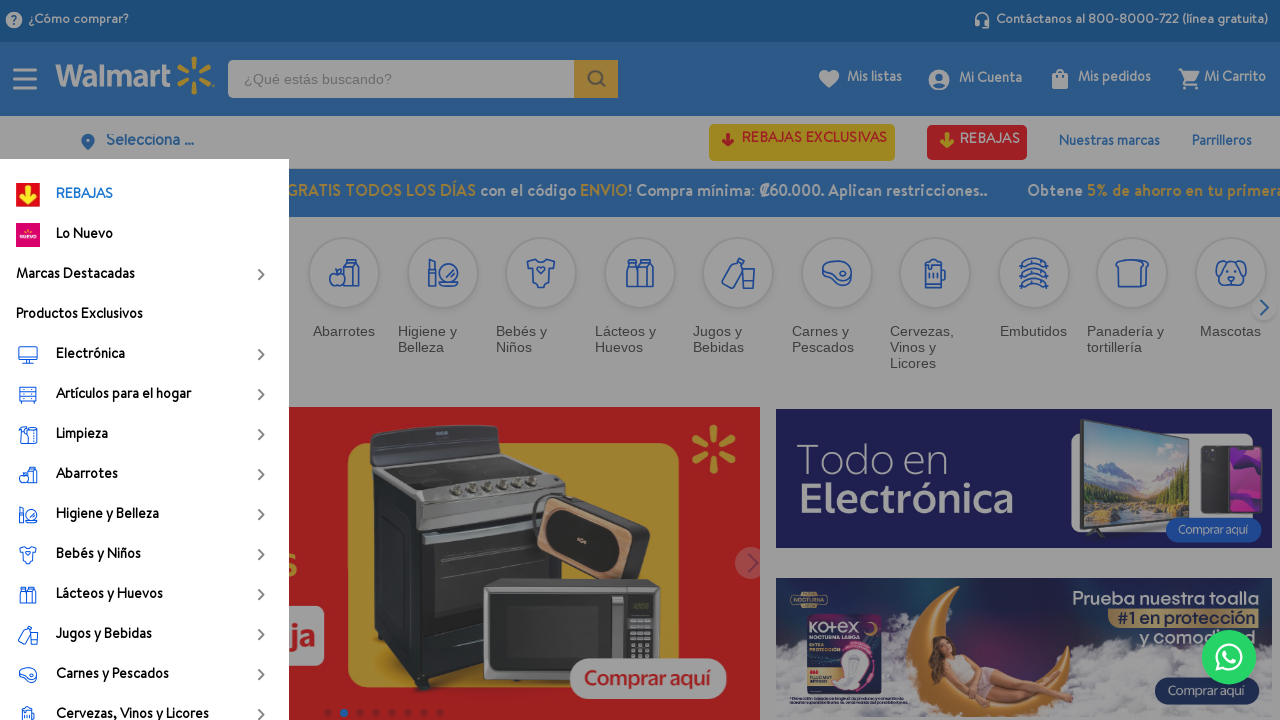

Selected first category element
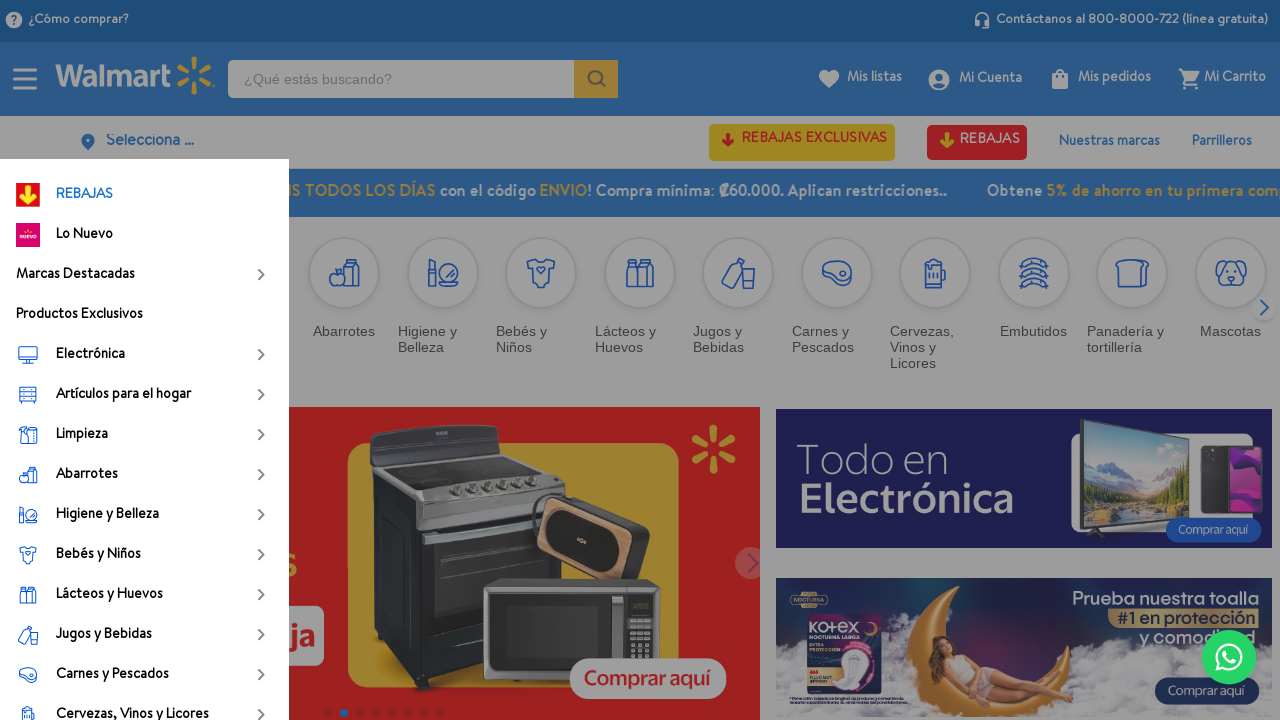

Hovered over first category to trigger submenu at (144, 195)
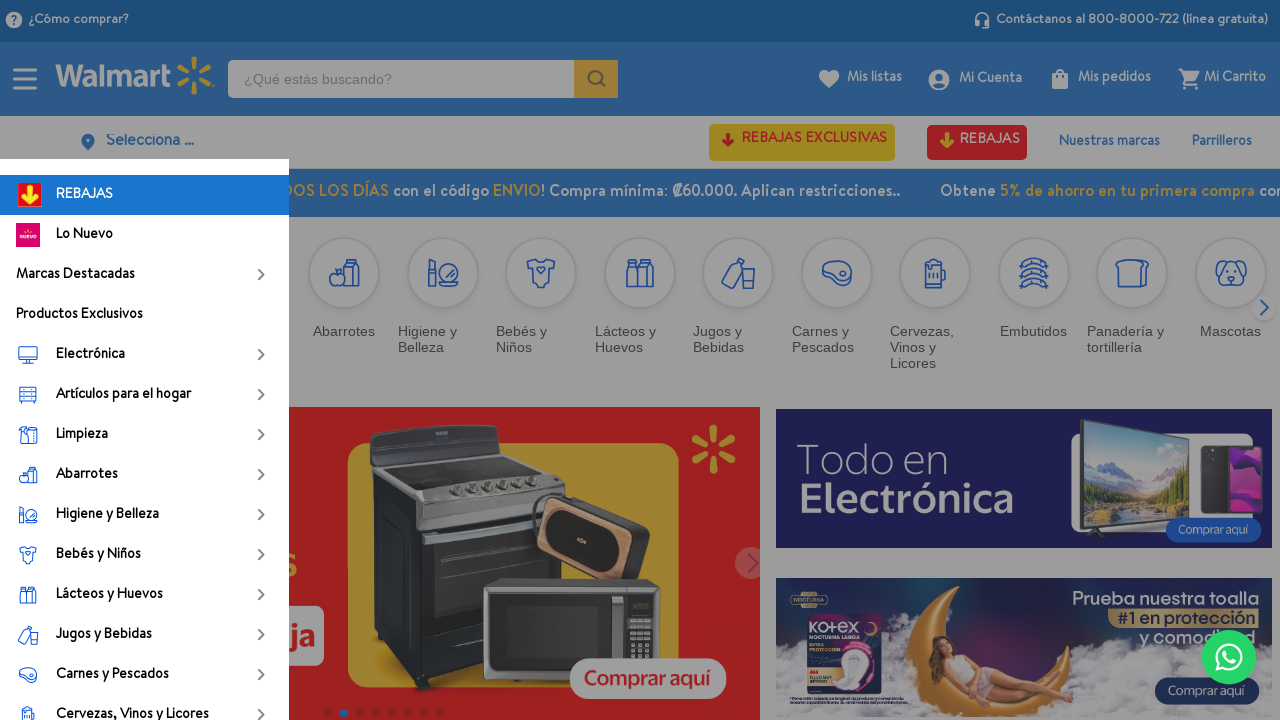

Waited for submenu animation
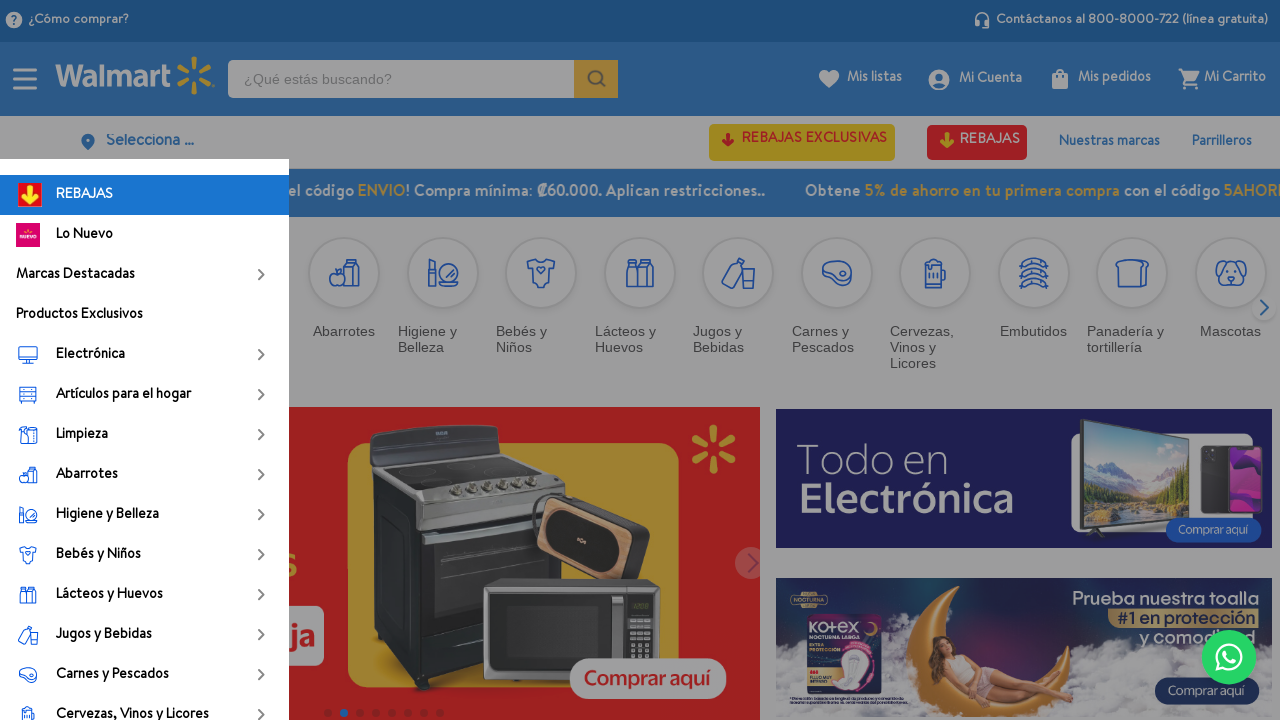

Submenu container appeared for first category
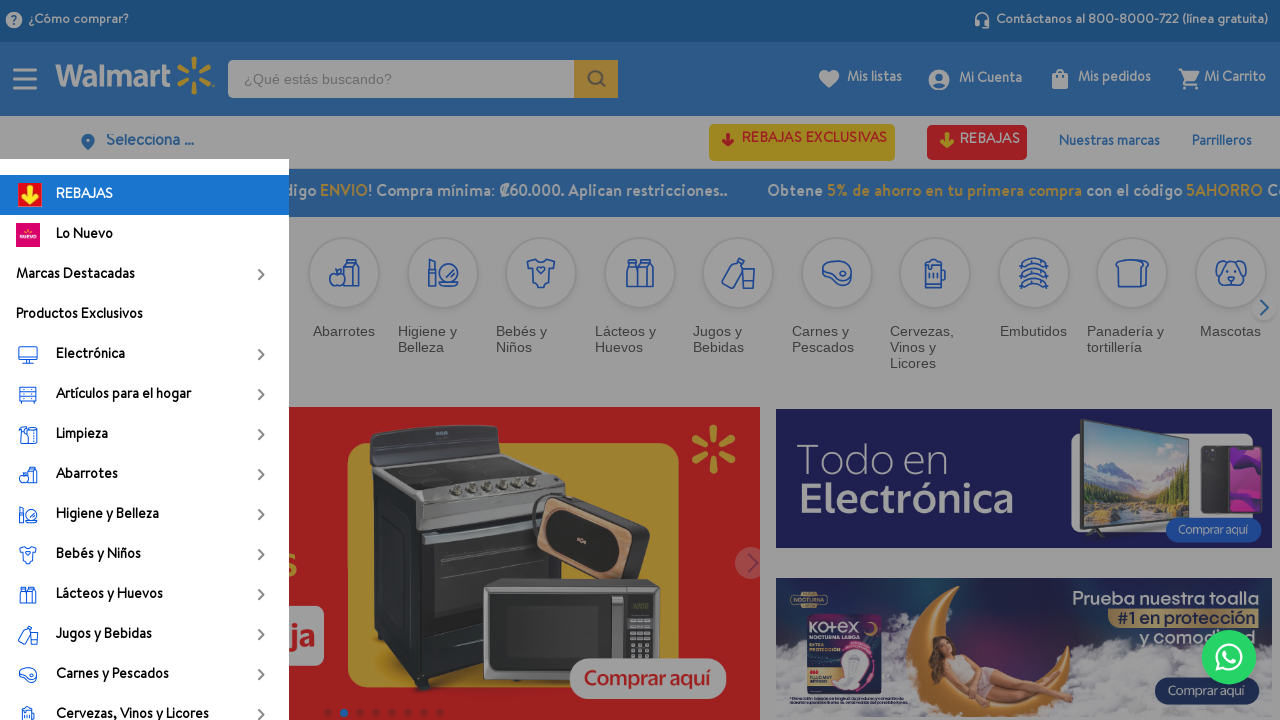

Selected second category element
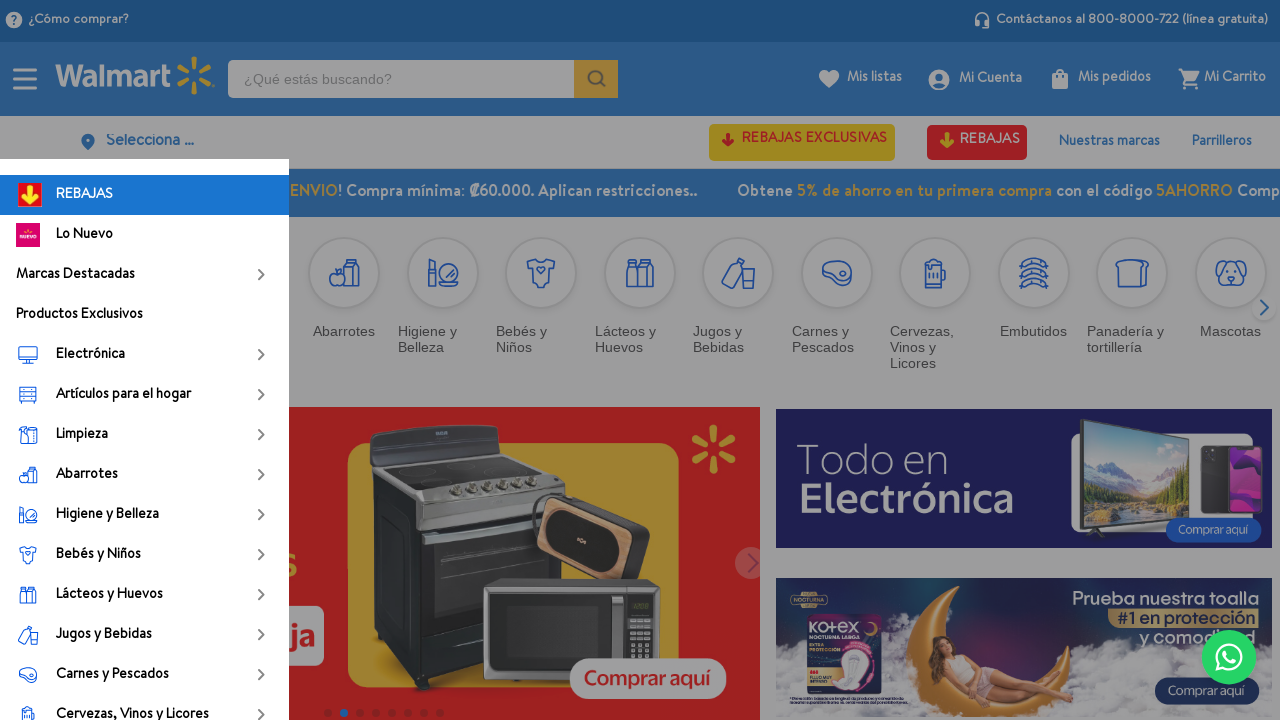

Hovered over second category to verify menu interaction at (144, 235)
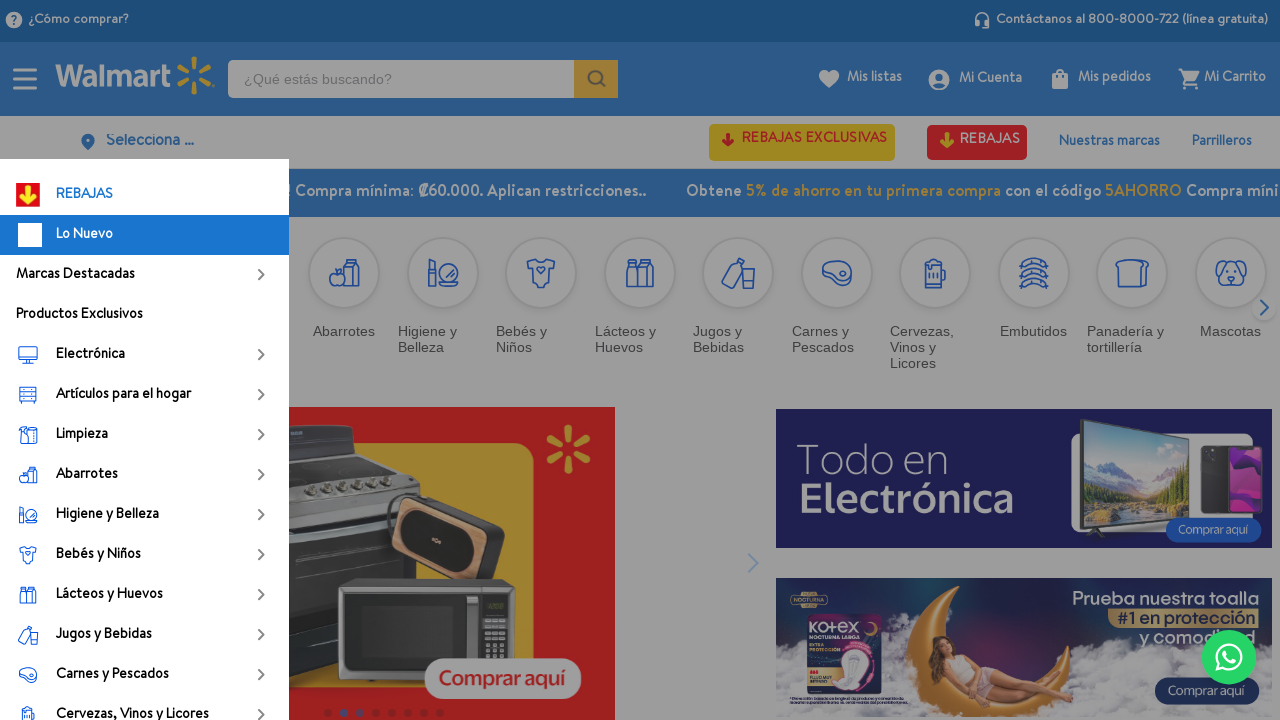

Waited for second category submenu animation
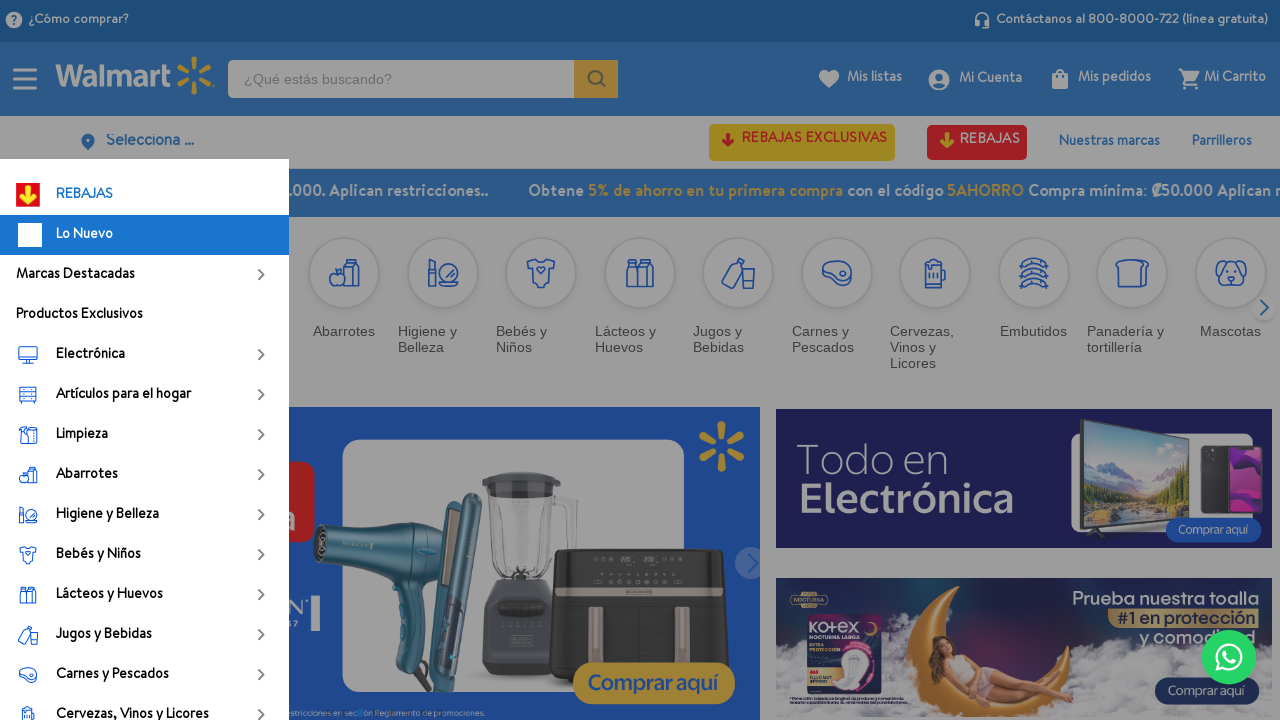

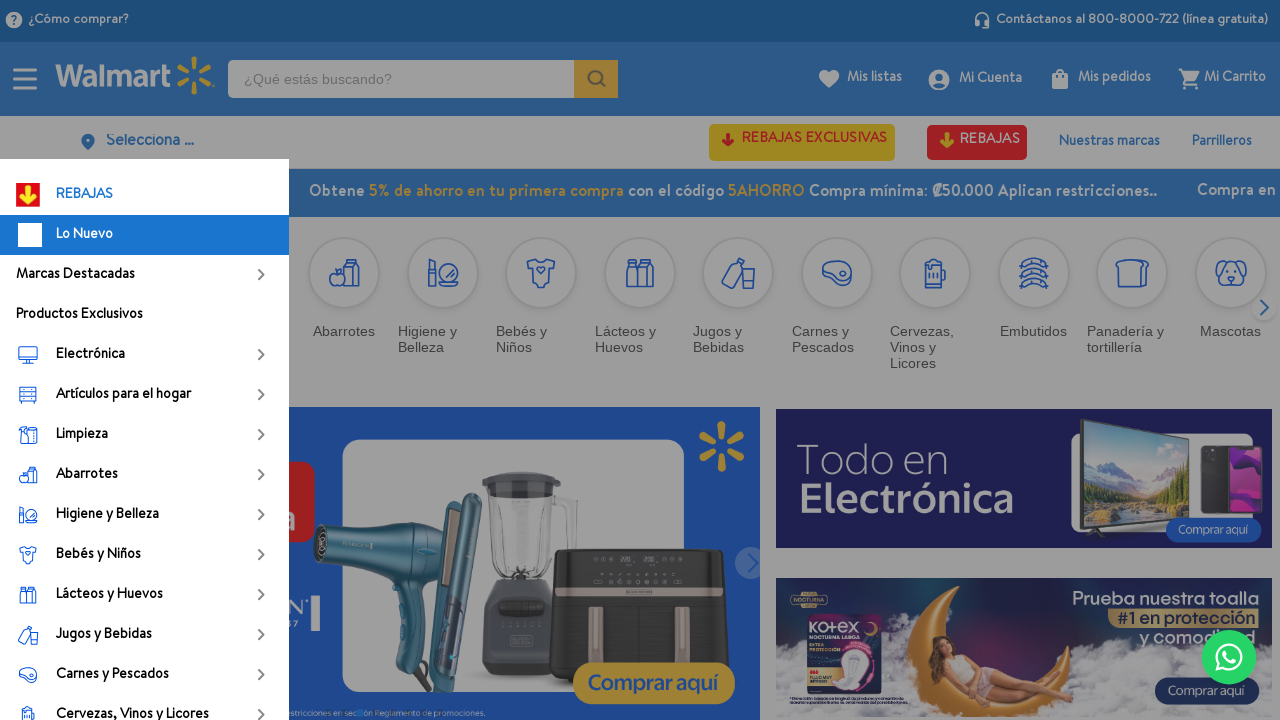